Tests percentage calculation with valid first input and invalid second number (non-numeric "qwe"), expecting error message

Starting URL: https://www.calculator.net/percent-calculator.html

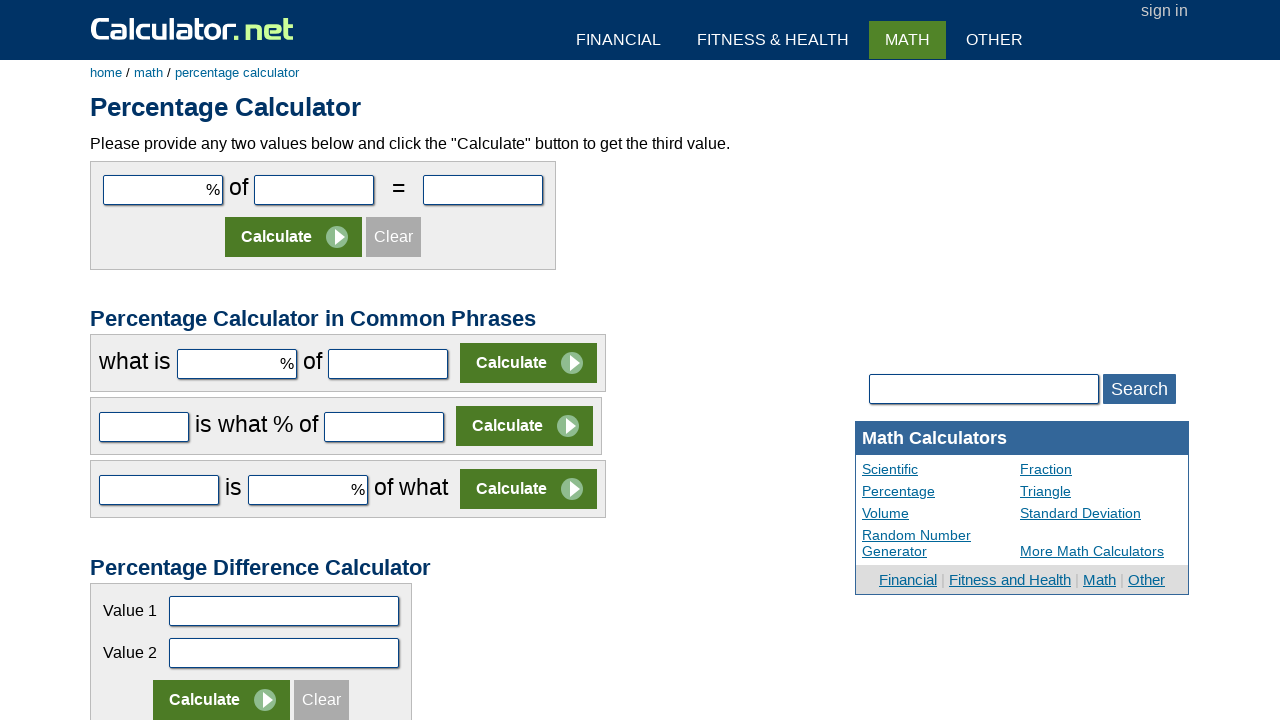

Filled first input field with valid percentage value '10' on input[name='cpar1']
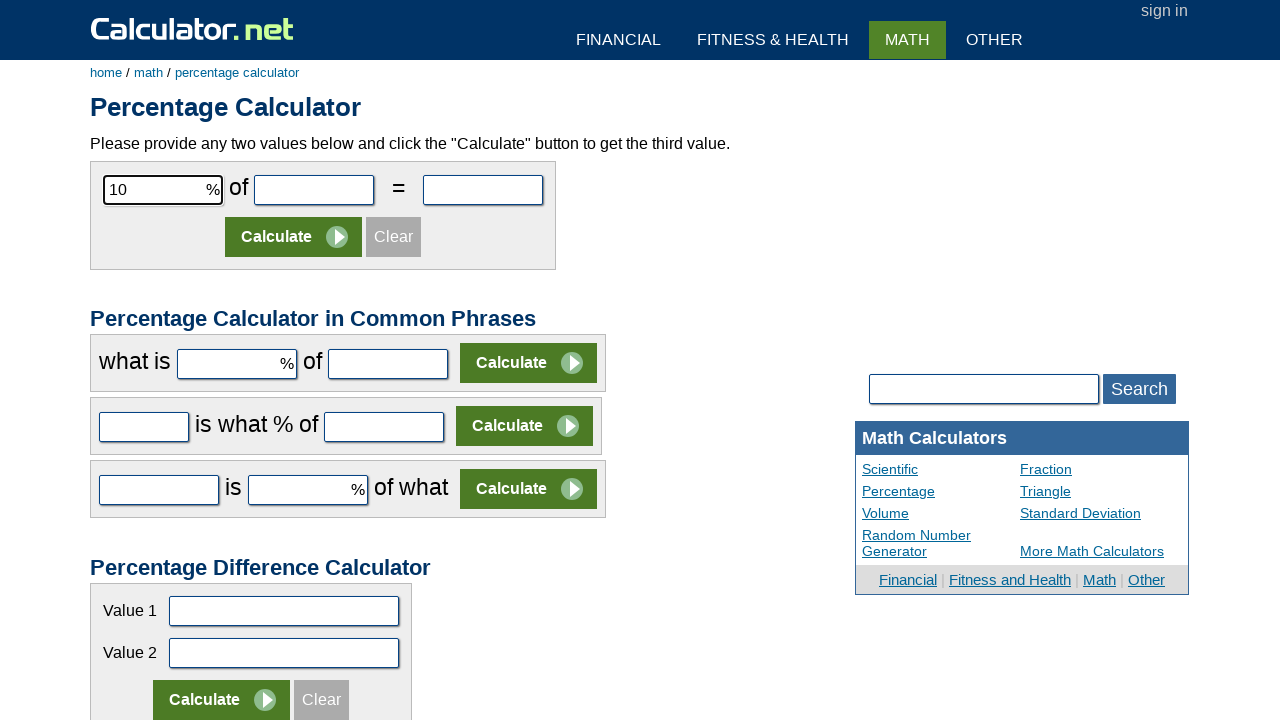

Filled second input field with invalid non-numeric value 'qwe' on input[name='cpar2']
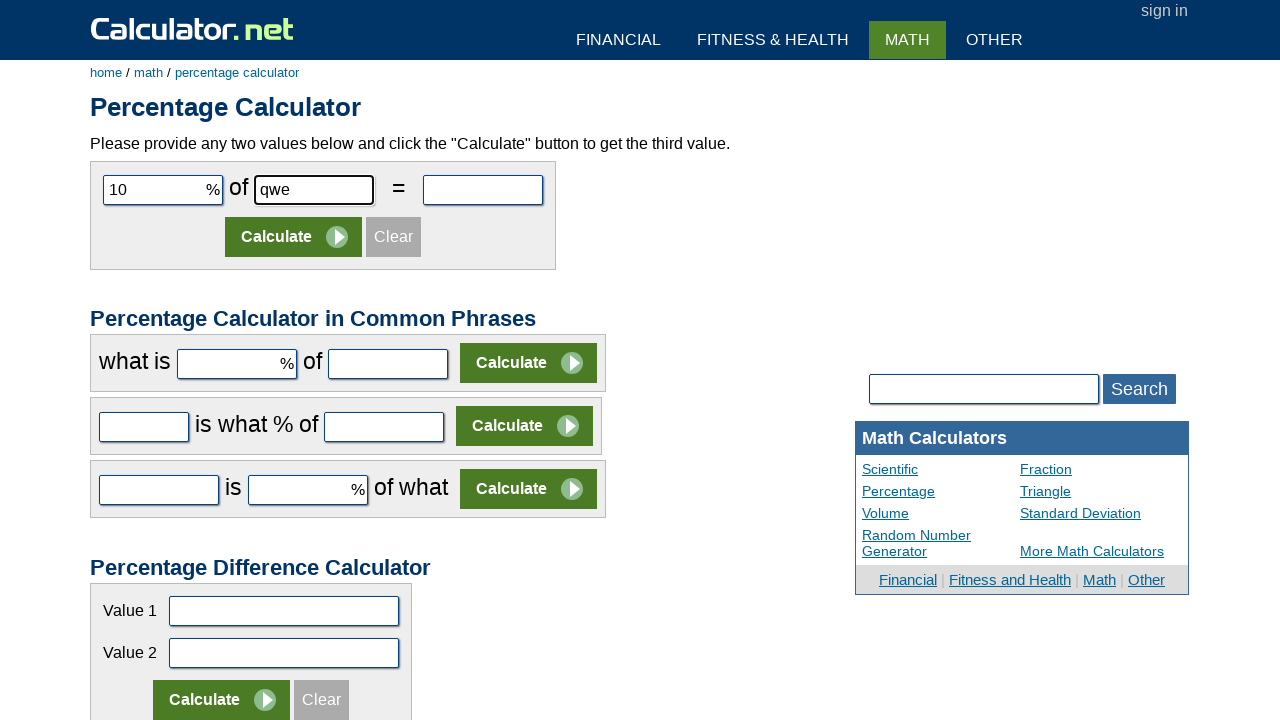

Clicked Calculate button to attempt percentage calculation at (294, 237) on input[value='Calculate']
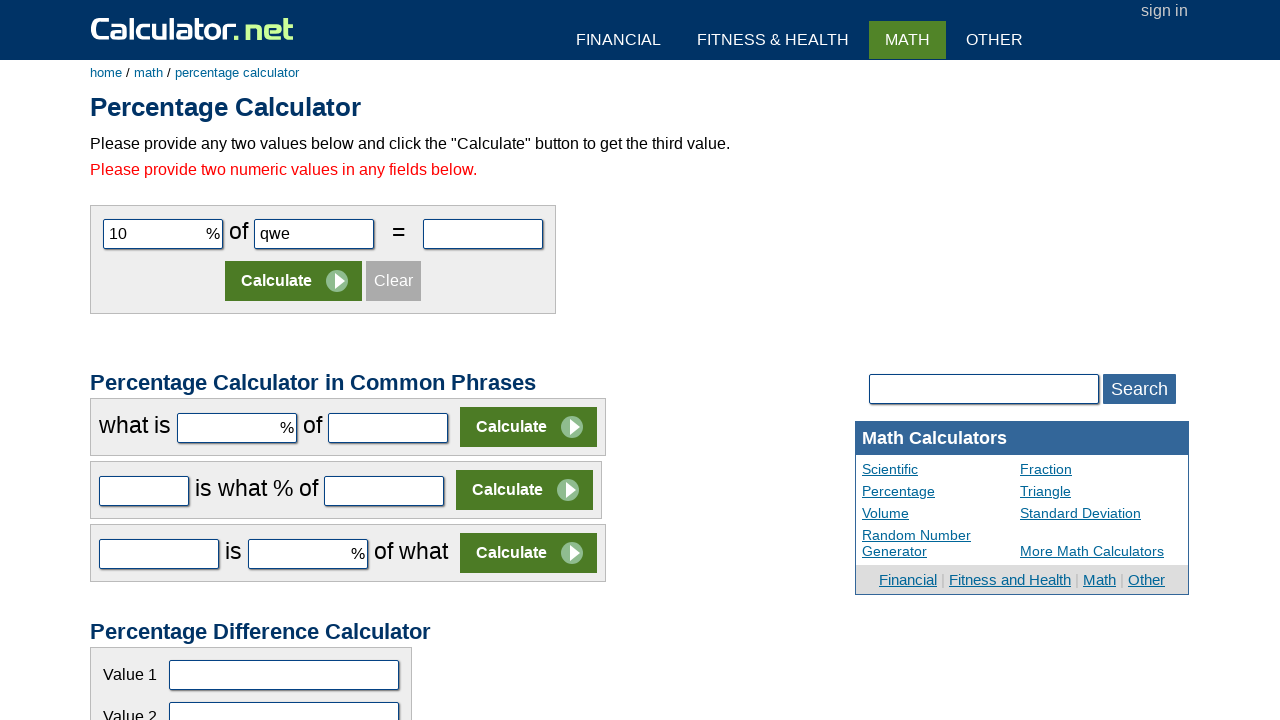

Error message appeared in red font as expected
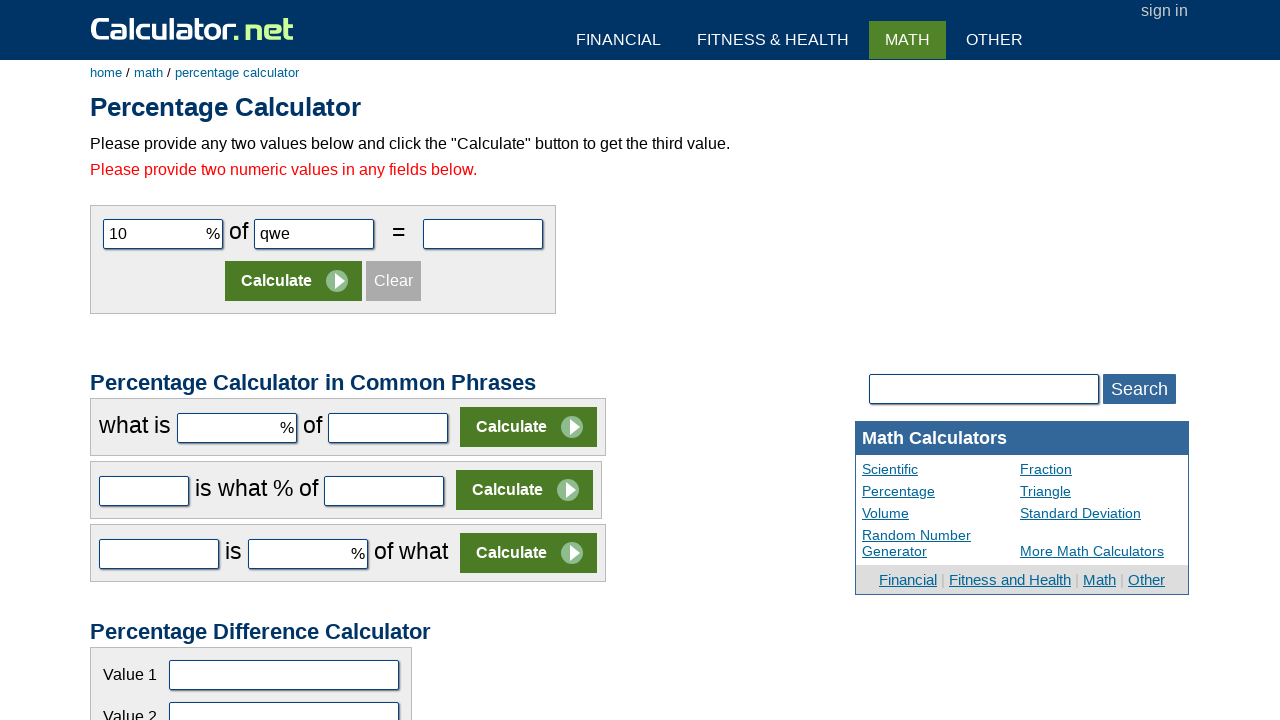

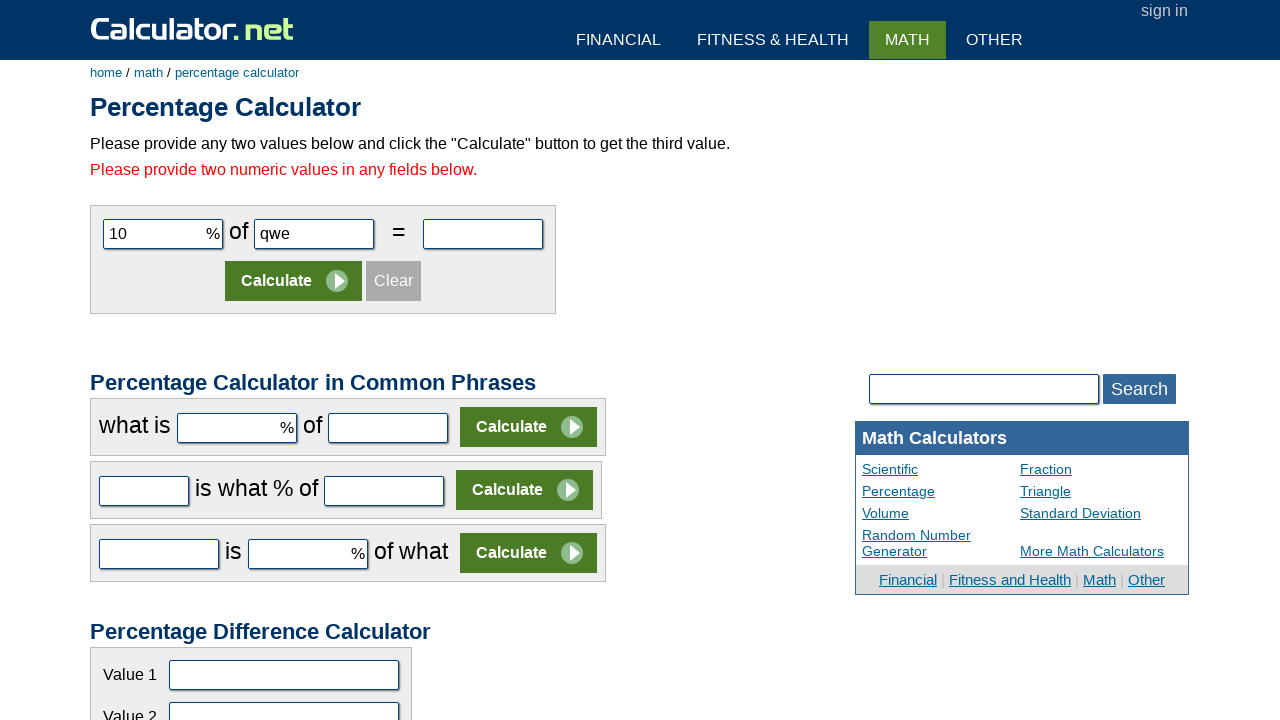